Tests the People section by clicking the PEOPLE link and navigating through different team category buttons

Starting URL: https://colab.humanbrain.in/

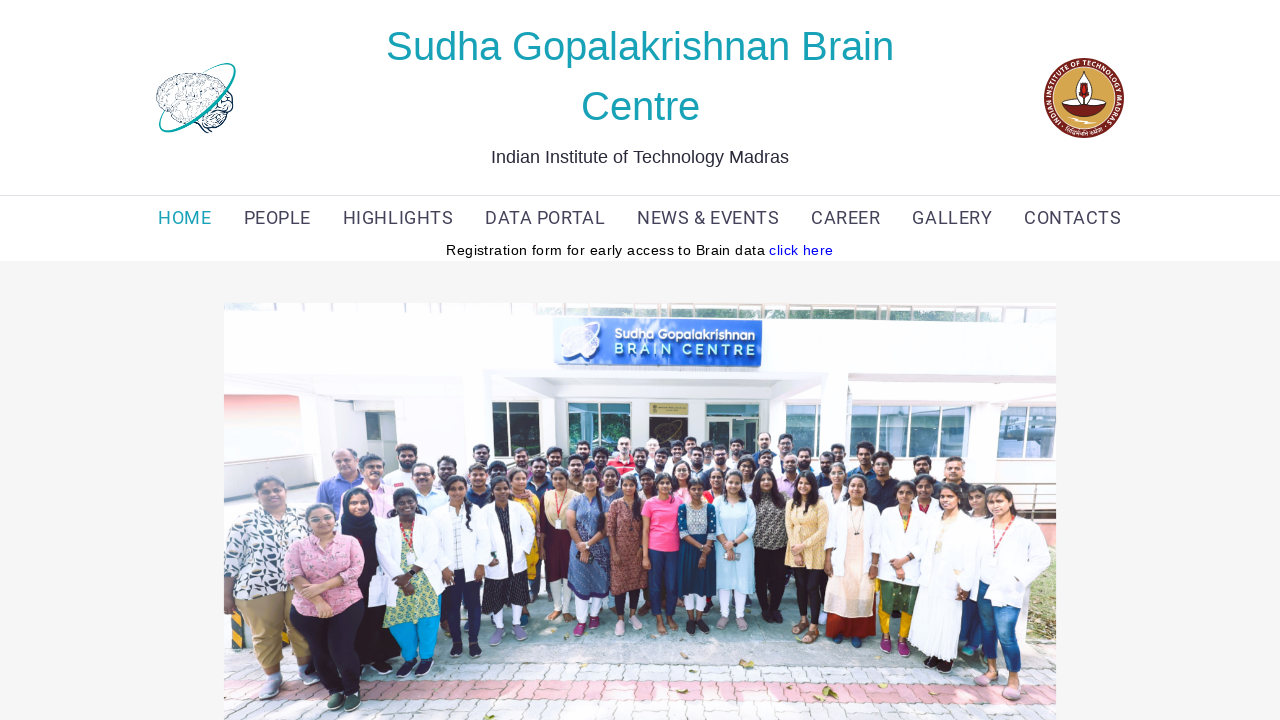

Clicked PEOPLE link to navigate to People section at (277, 218) on (//a[text()='PEOPLE'])[1]
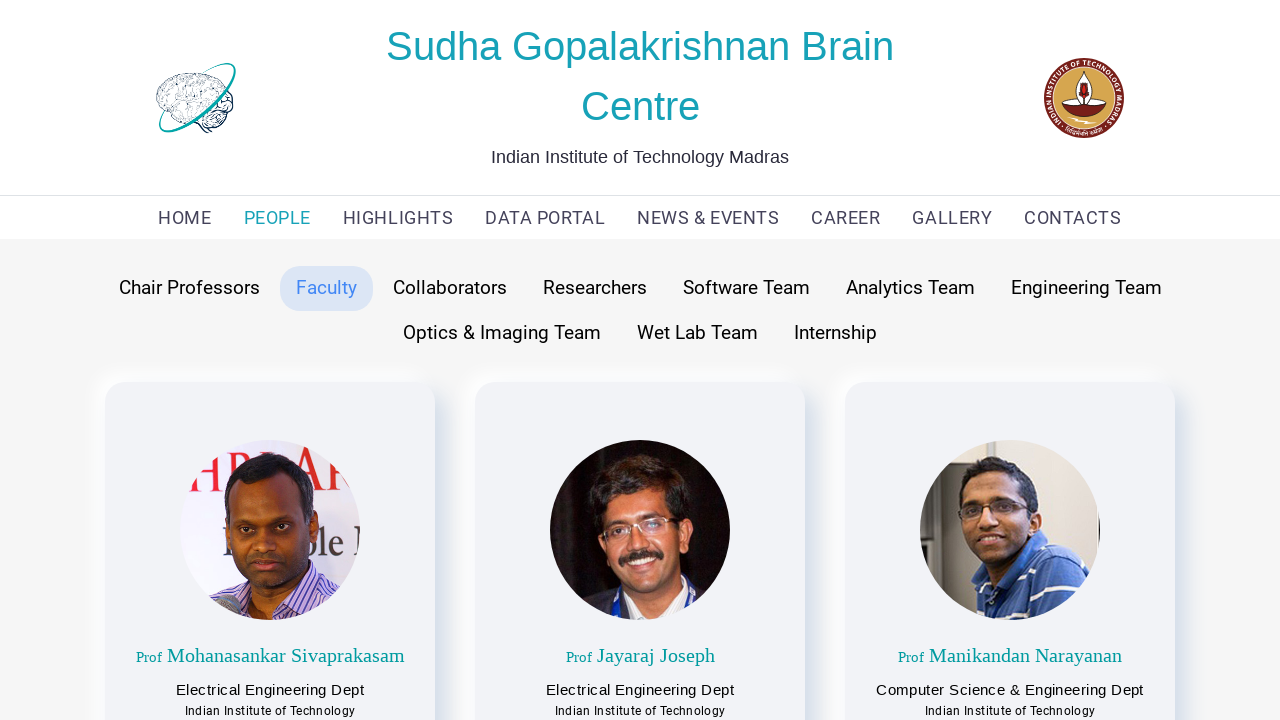

Clicked Chair Professors button at (189, 288) on xpath=//button[text()='Chair Professors']
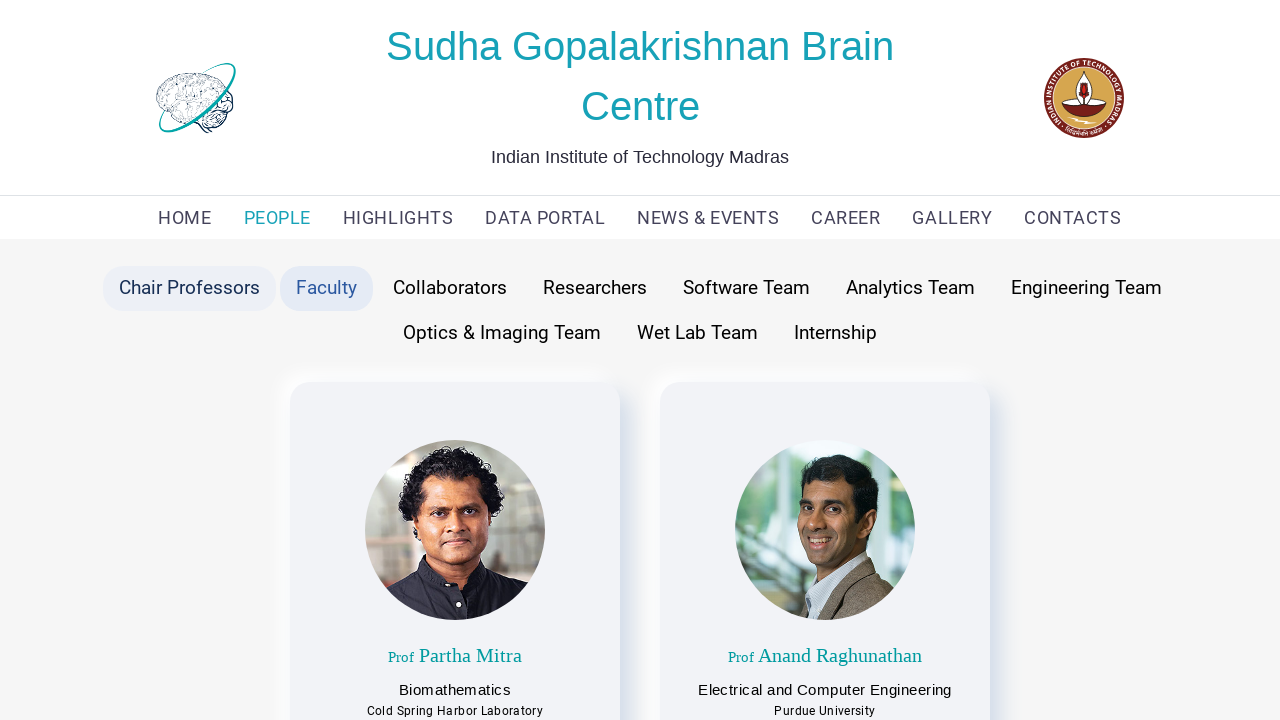

Scrolled to bottom of Chair Professors section
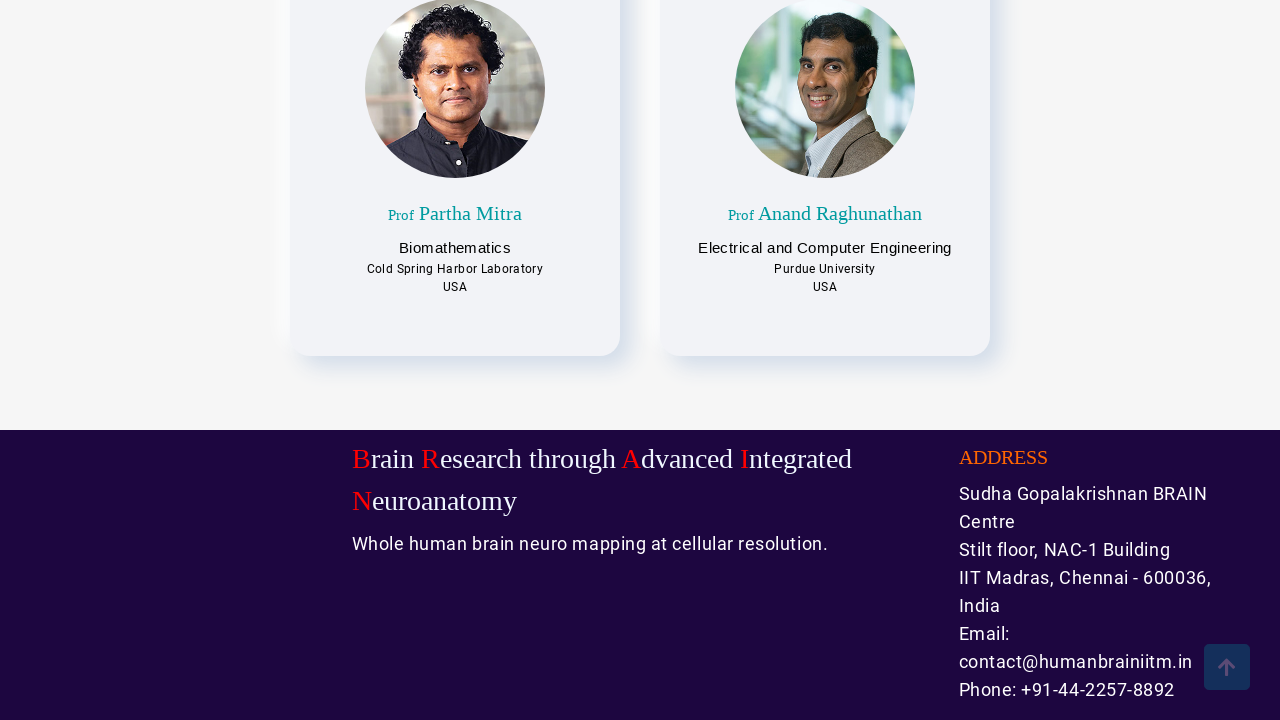

Scrolled back to top
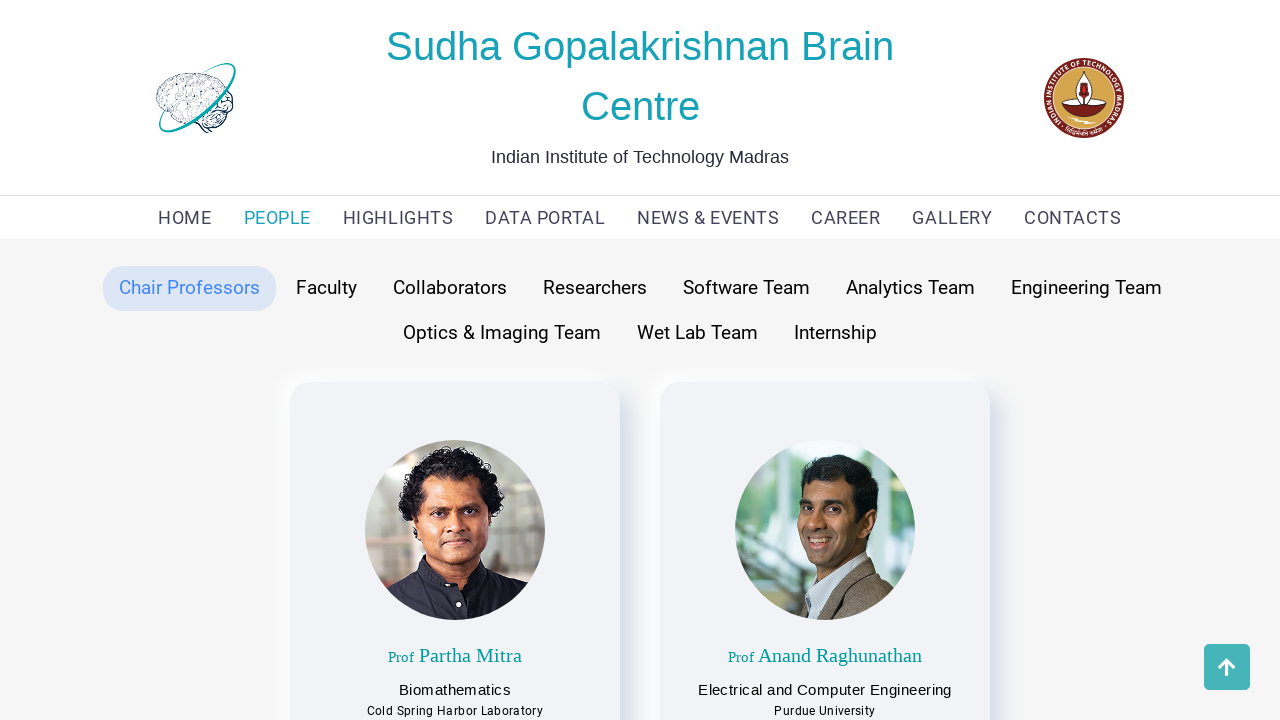

Clicked Faculty button at (326, 288) on xpath=//button[text()='Faculty']
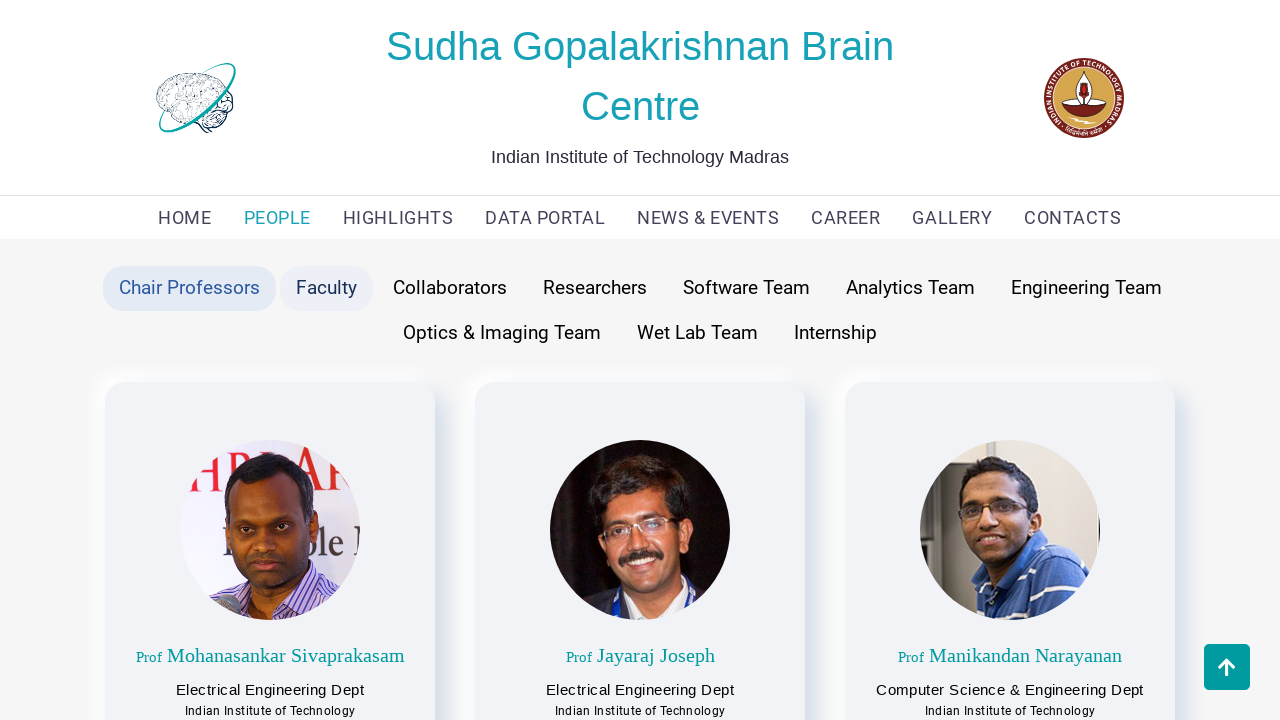

Scrolled to bottom of Faculty section
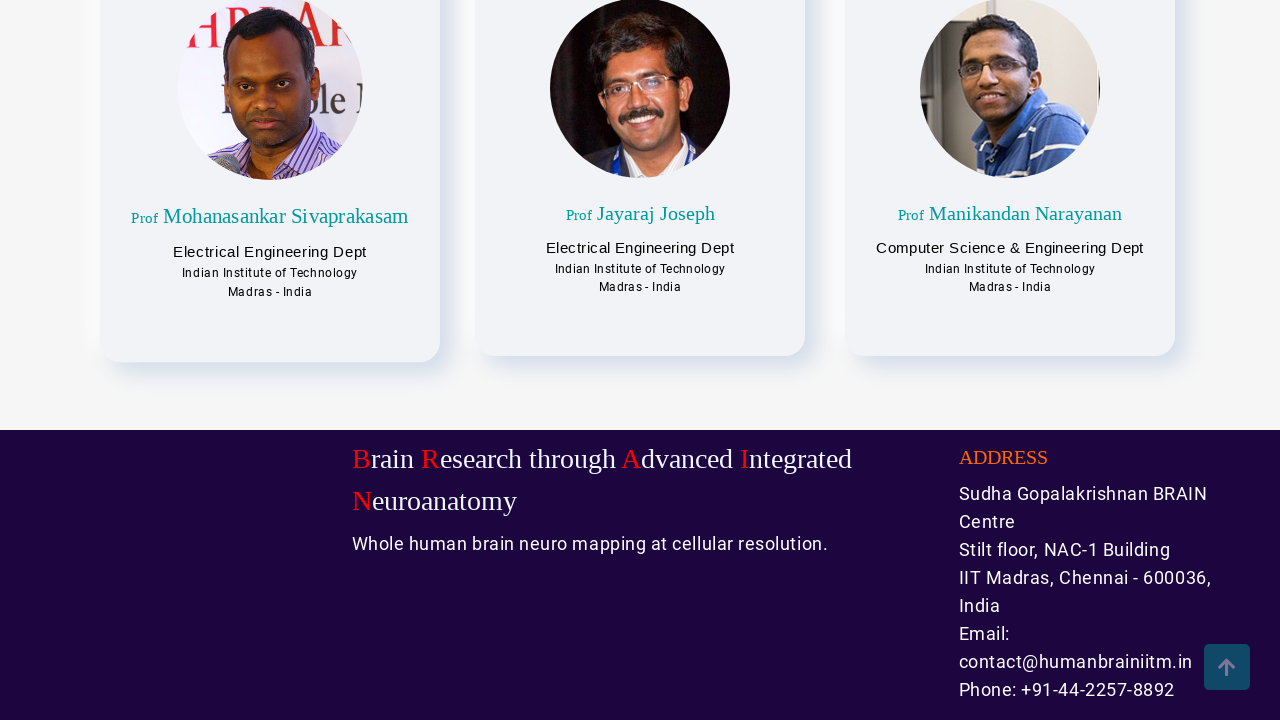

Scrolled back to top
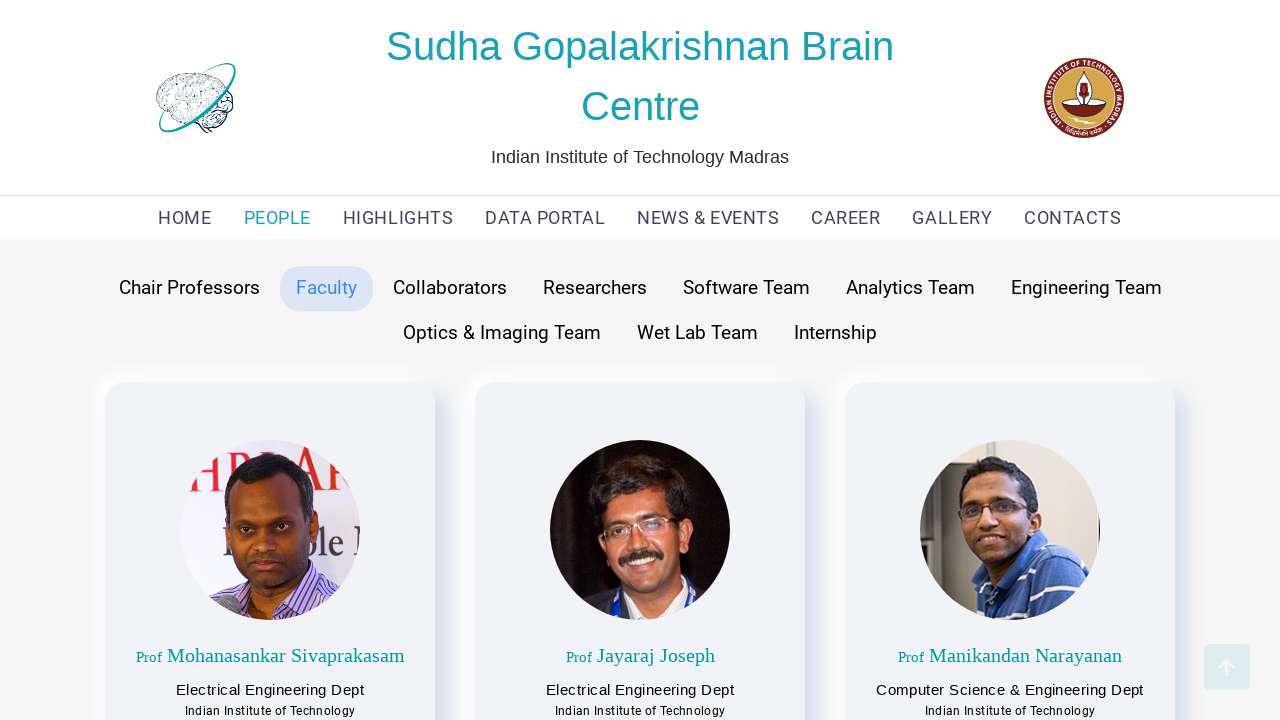

Clicked Collaborators button at (450, 288) on xpath=//button[text()='Collaborators']
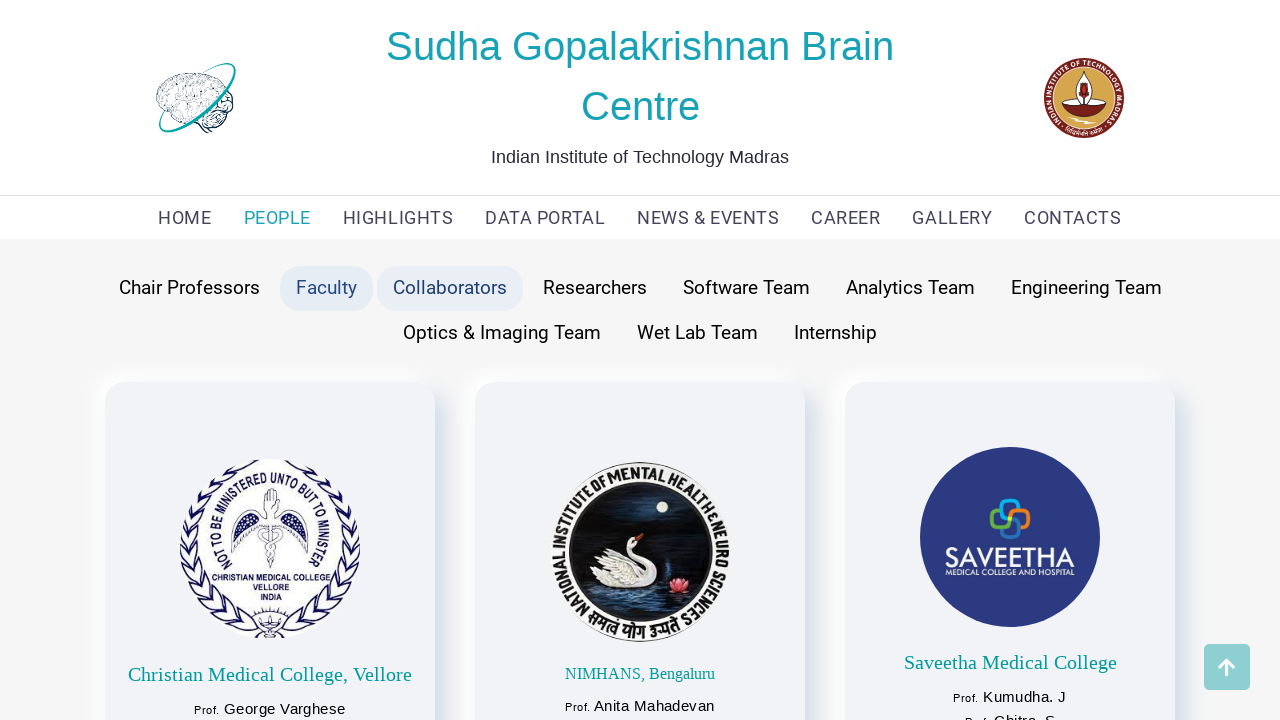

Scrolled to bottom of Collaborators section
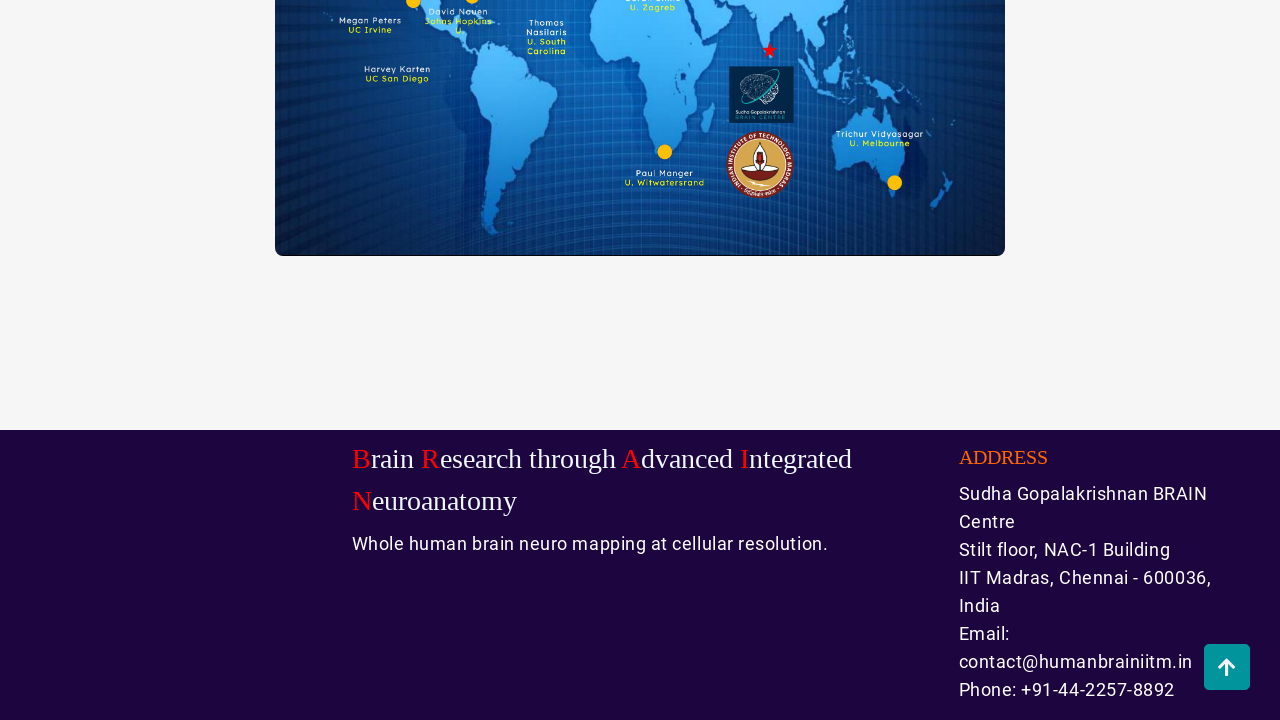

Scrolled back to top
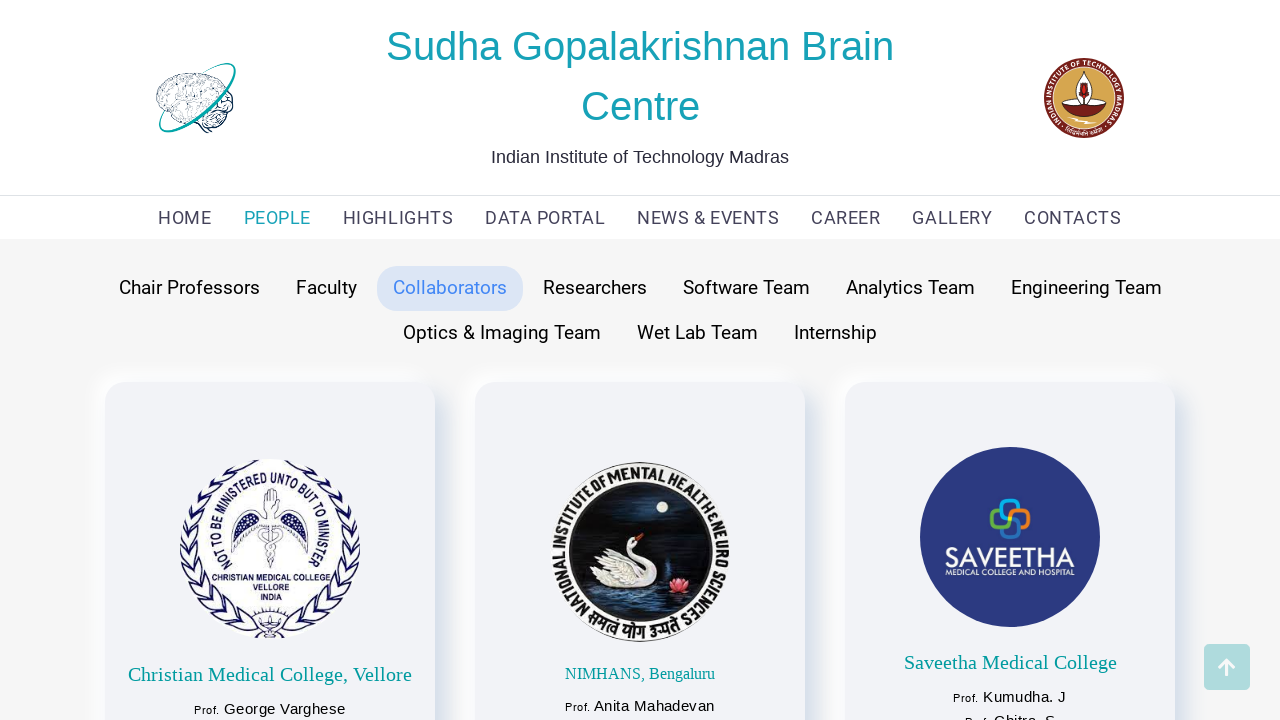

Clicked Researchers button at (594, 288) on xpath=//button[text()='Researchers']
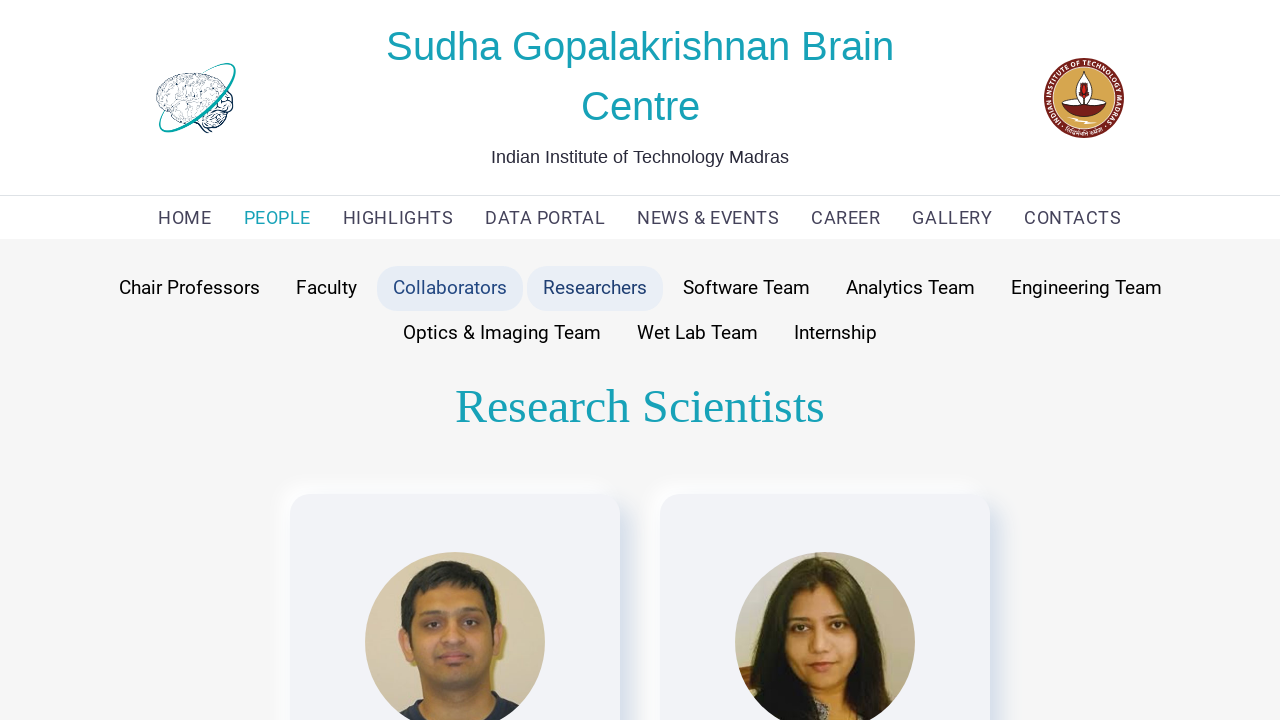

Scrolled to bottom of Researchers section
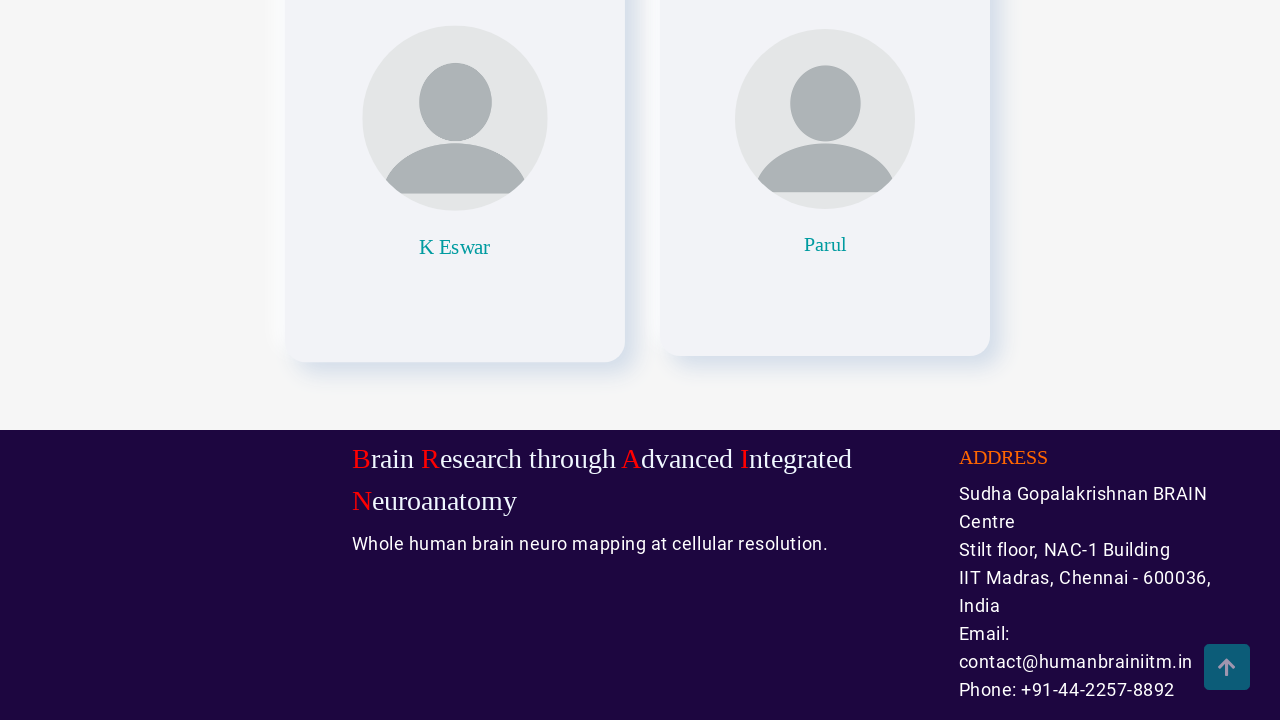

Scrolled back to top
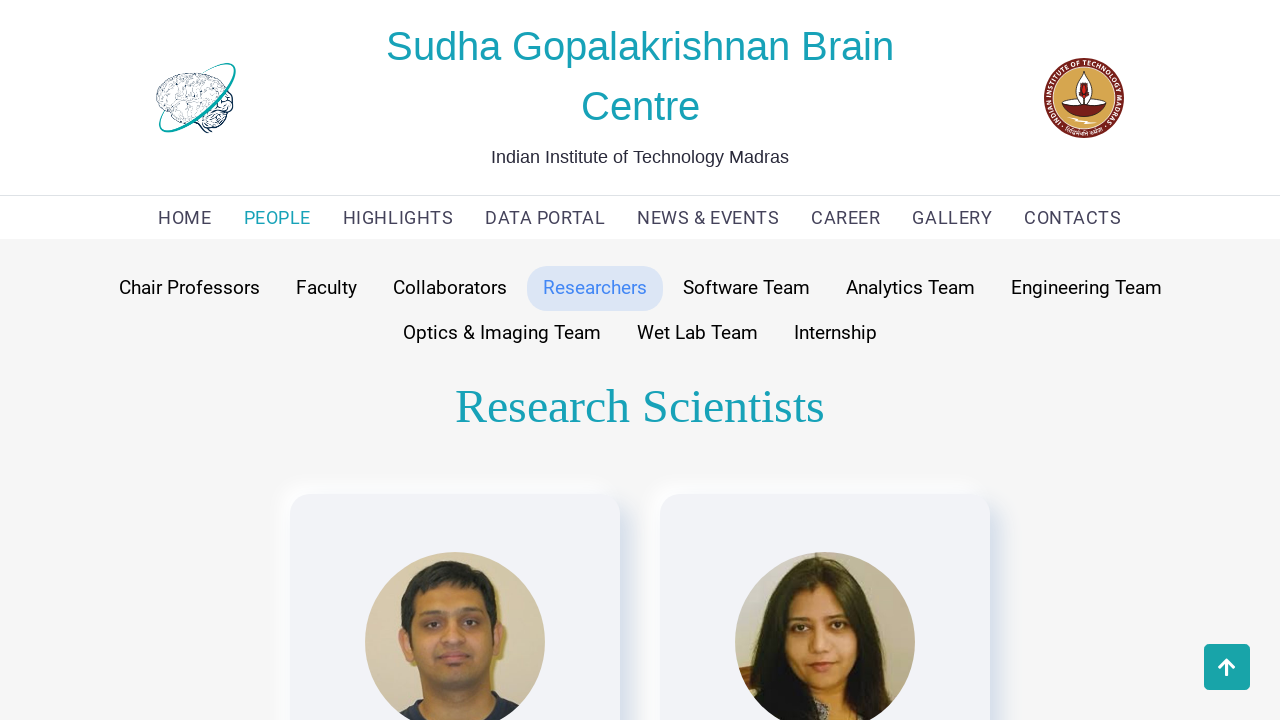

Clicked Software Team button at (746, 288) on xpath=//button[text()='Software Team']
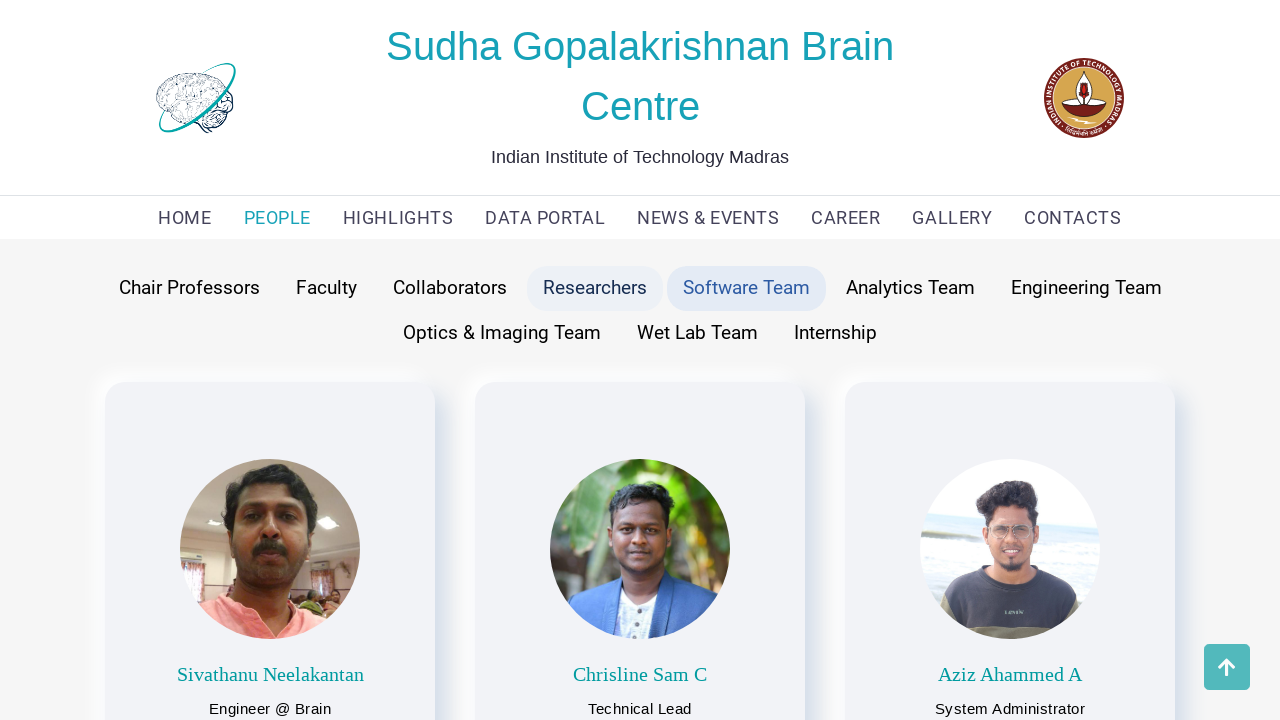

Scrolled to bottom of Software Team section
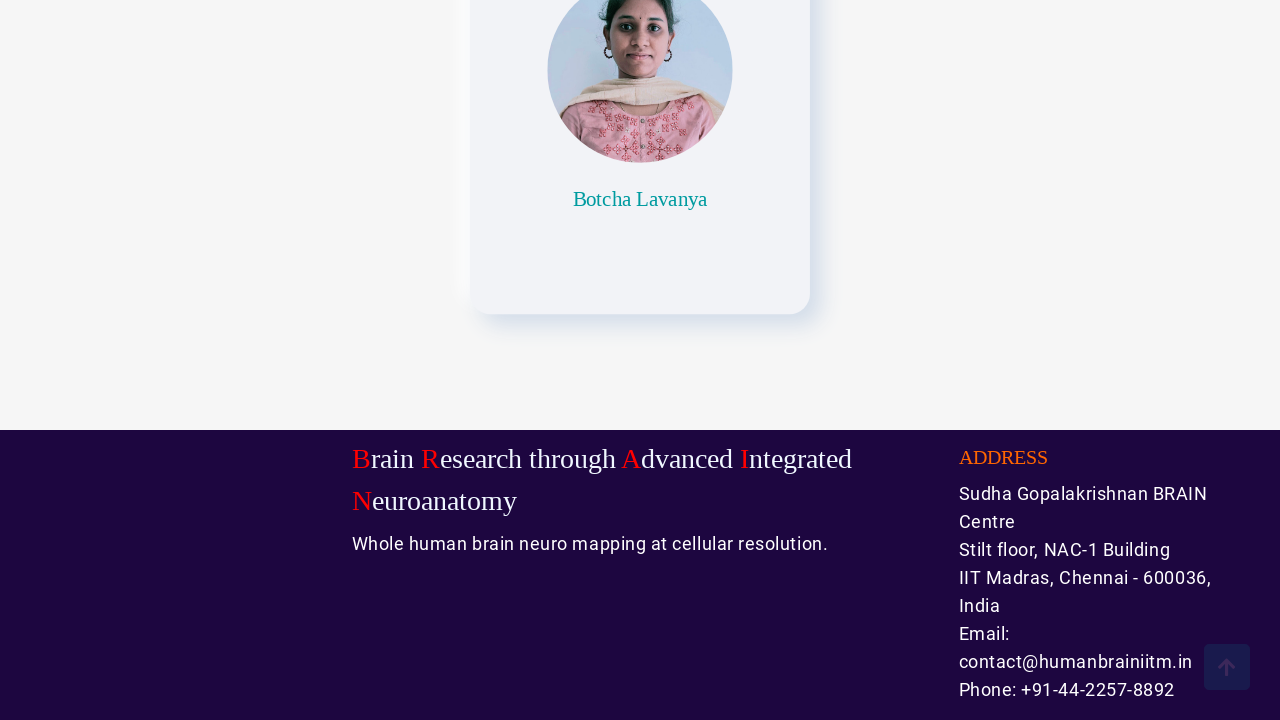

Scrolled back to top
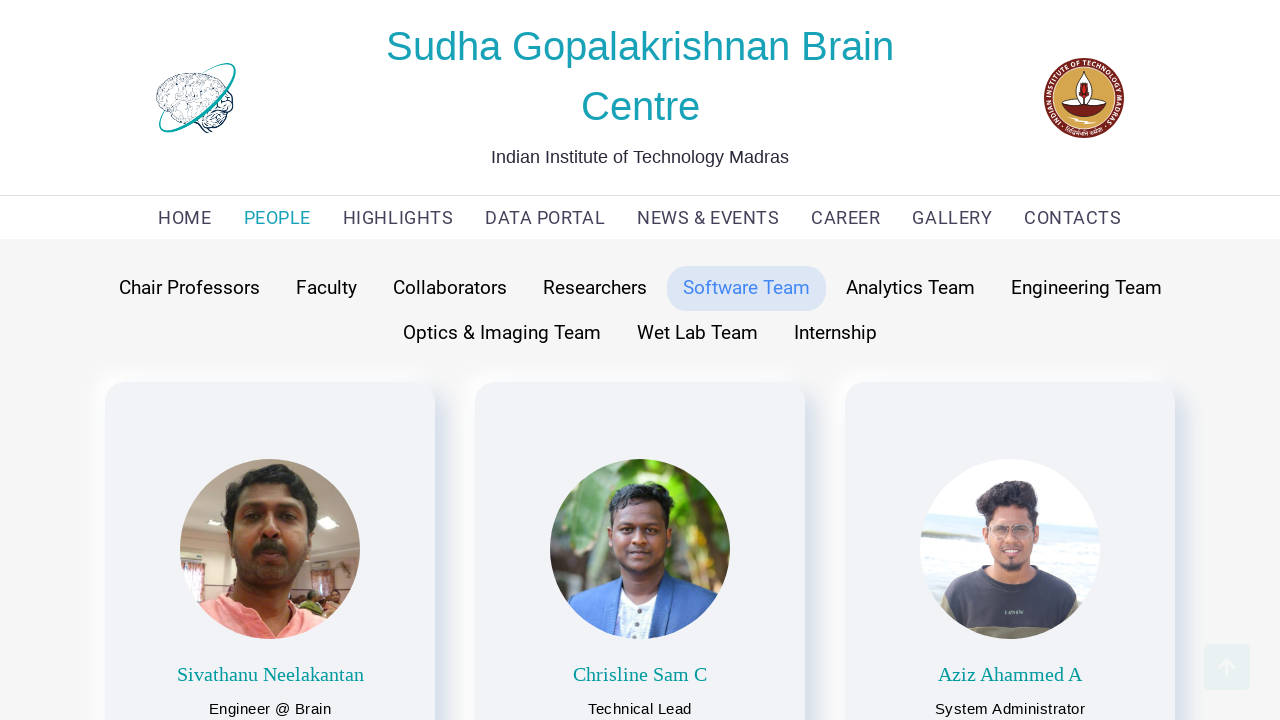

Clicked Analytics Team button at (910, 288) on xpath=//button[text()='Analytics Team']
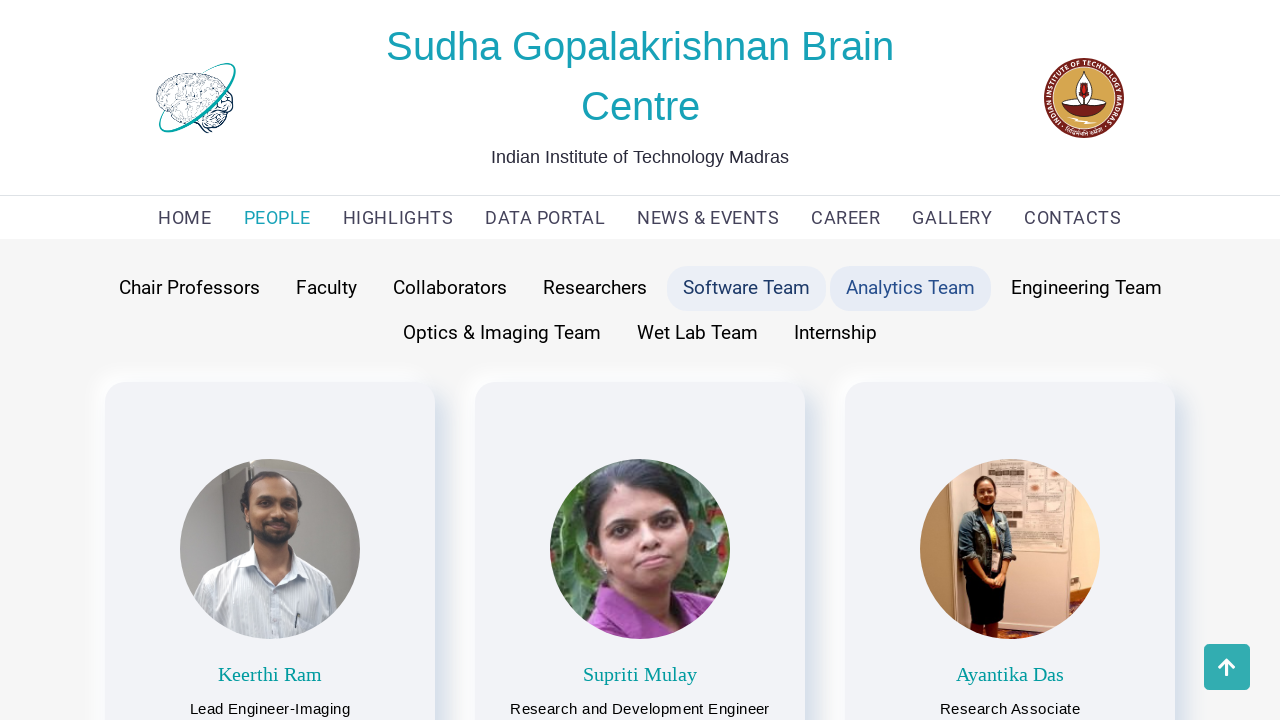

Scrolled to bottom of Analytics Team section
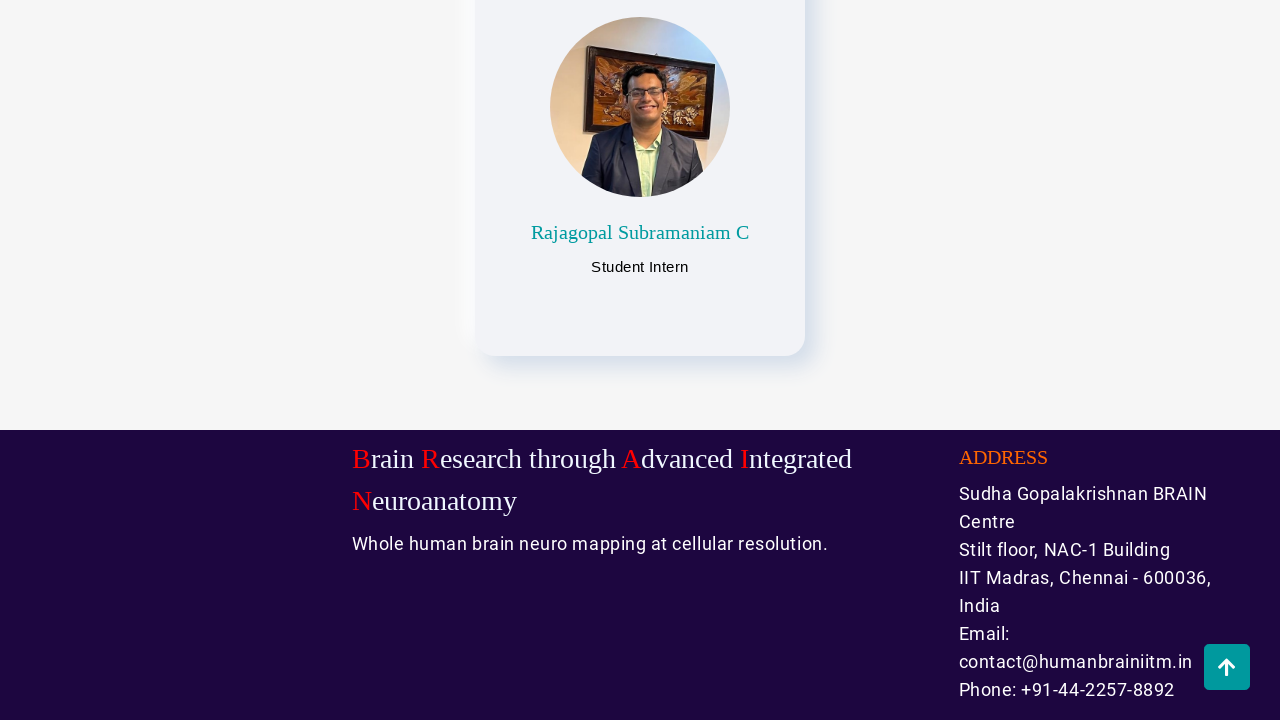

Scrolled back to top
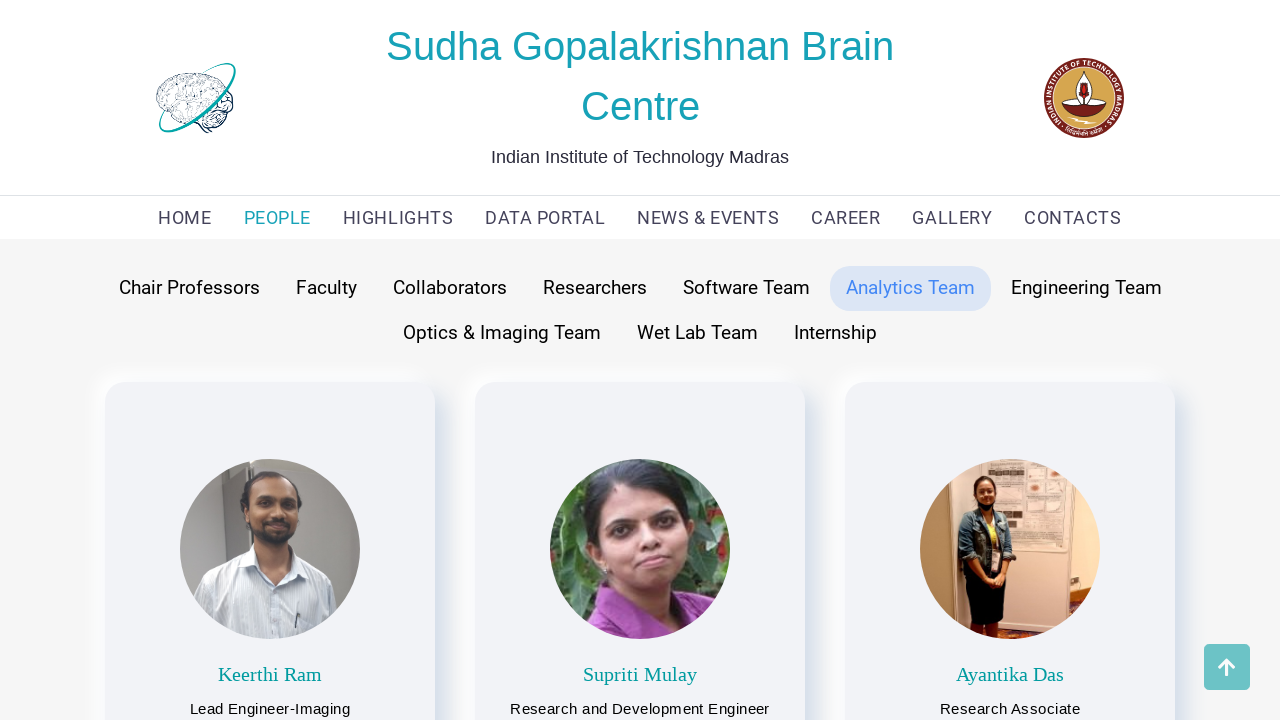

Clicked Engineering Team button at (1086, 288) on xpath=//button[text()='Engineering Team']
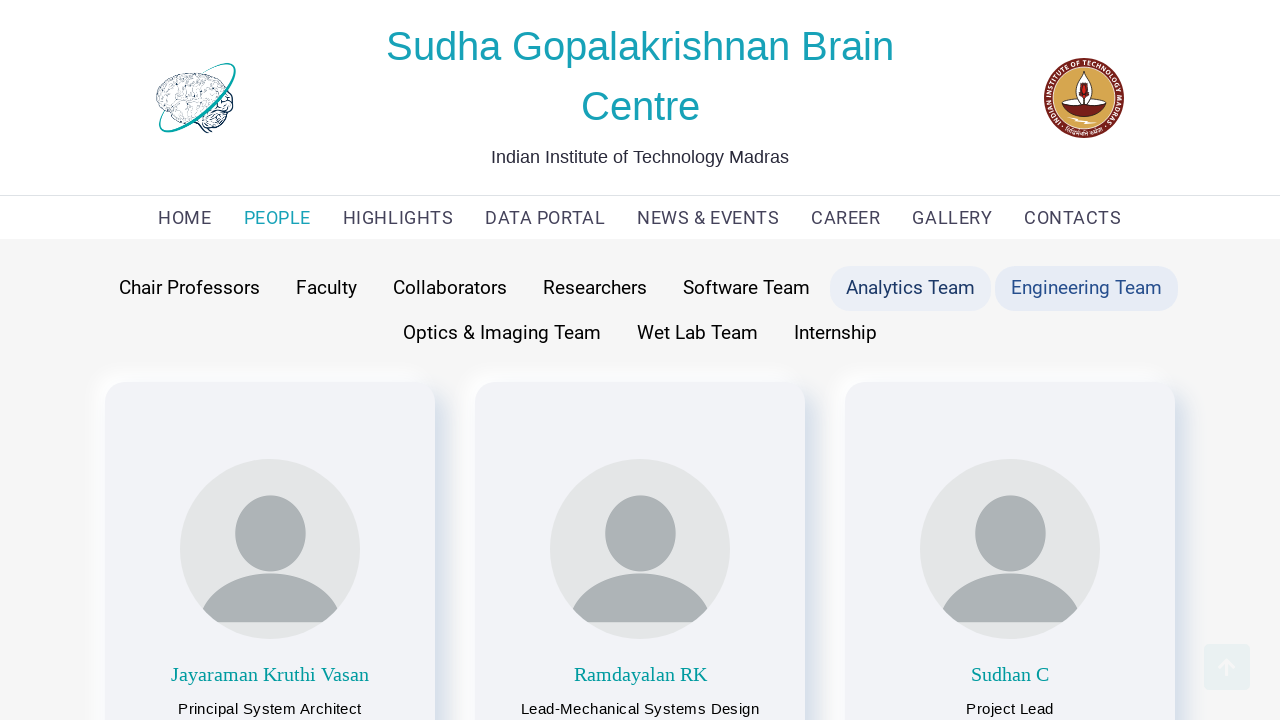

Scrolled to bottom of Engineering Team section
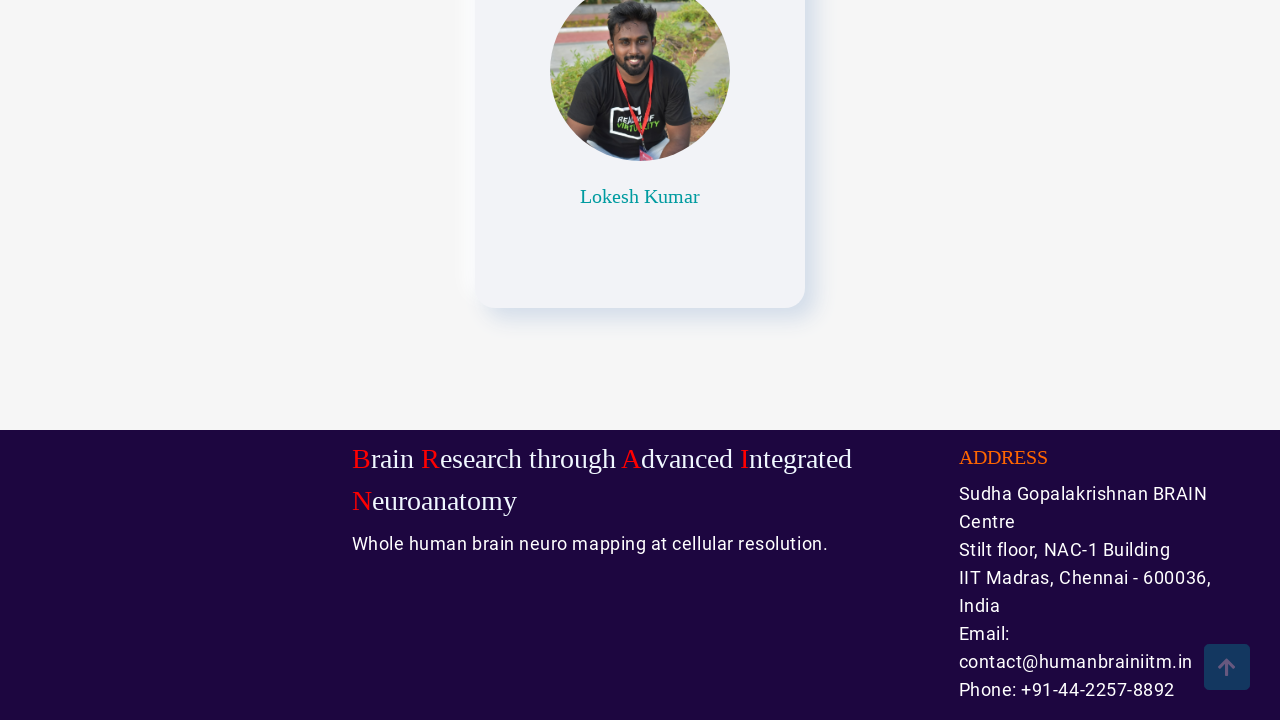

Scrolled back to top
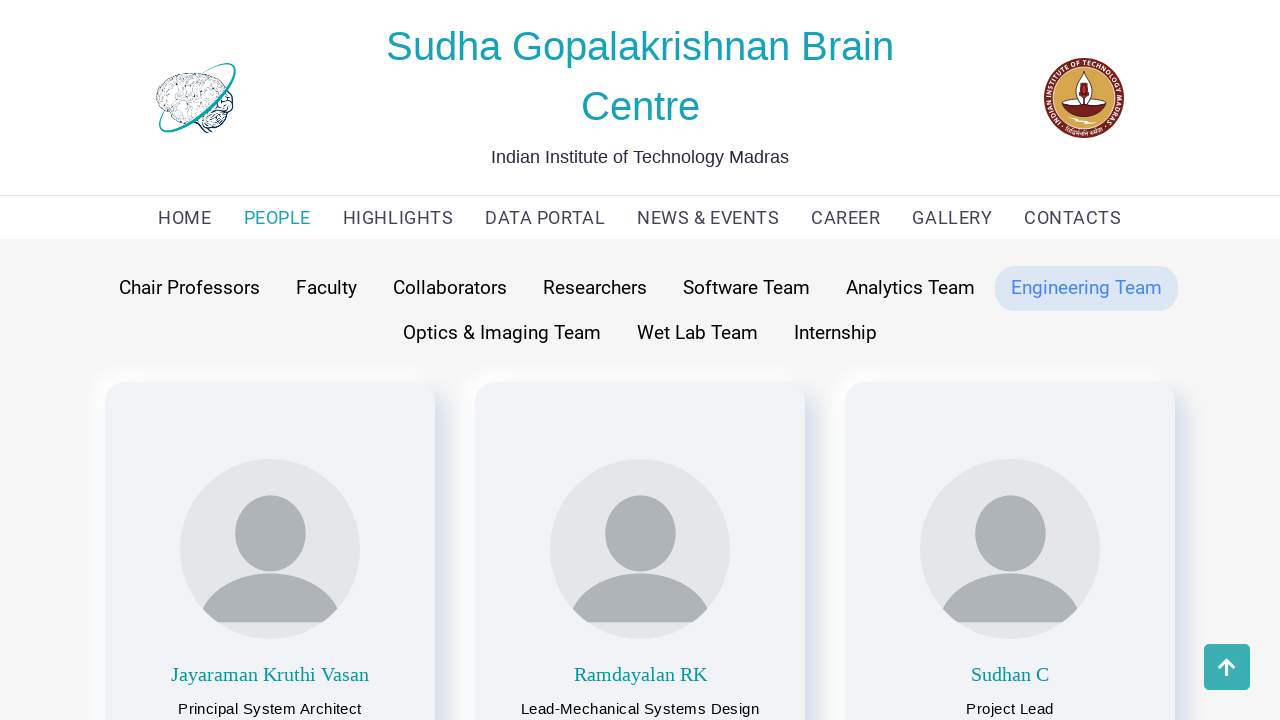

Clicked Optics & Imaging Team button at (502, 333) on xpath=//button[text()='Optics & Imaging Team']
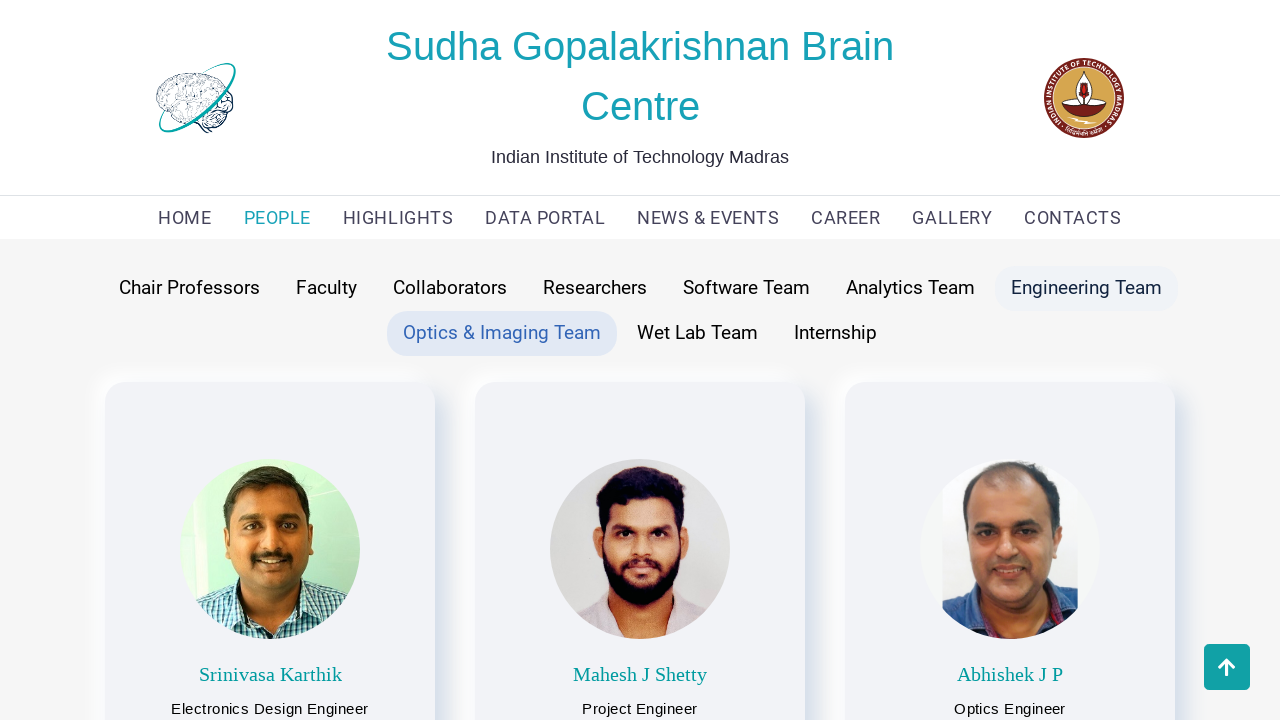

Scrolled to bottom of Optics & Imaging Team section
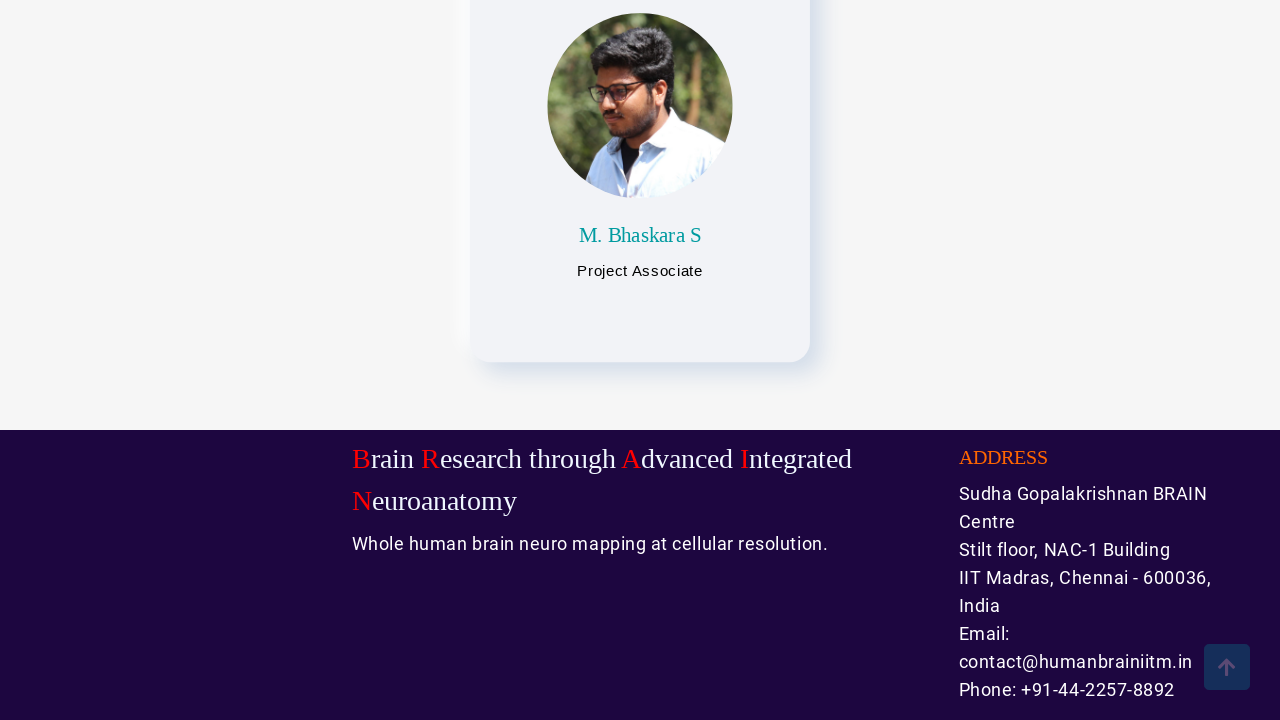

Scrolled back to top
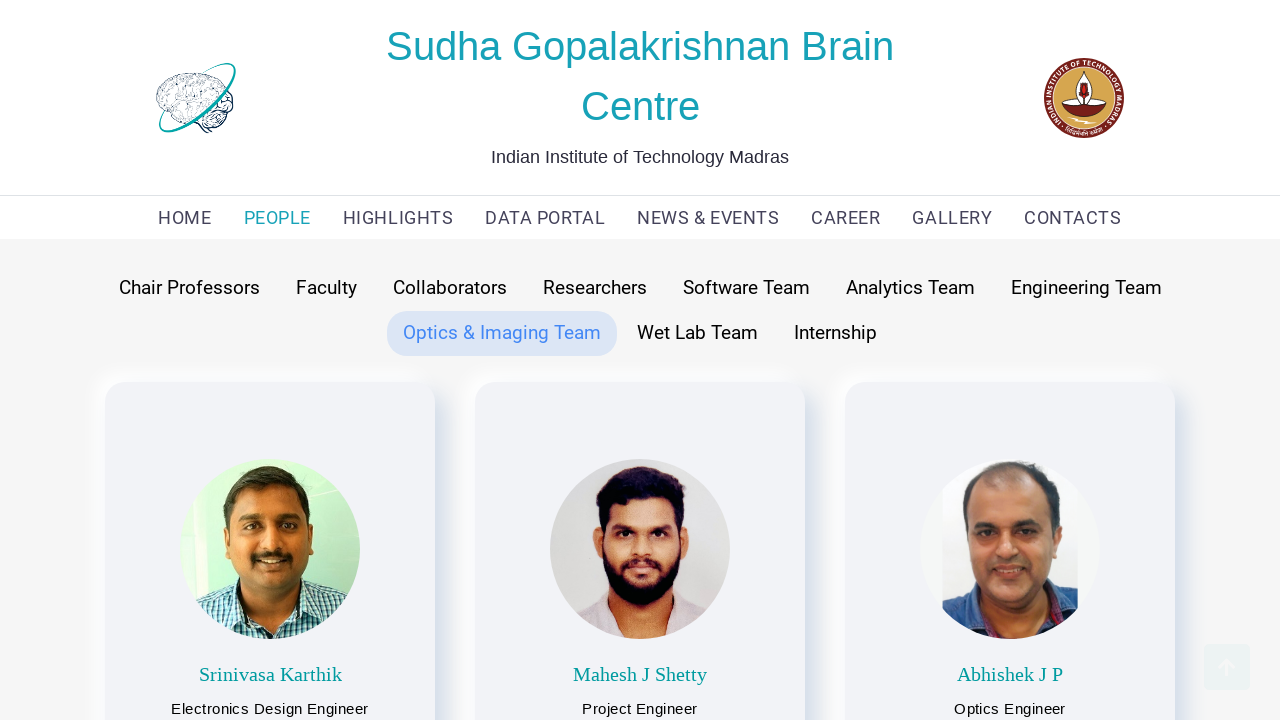

Clicked Wet Lab Team button at (698, 333) on xpath=//button[text()='Wet Lab Team']
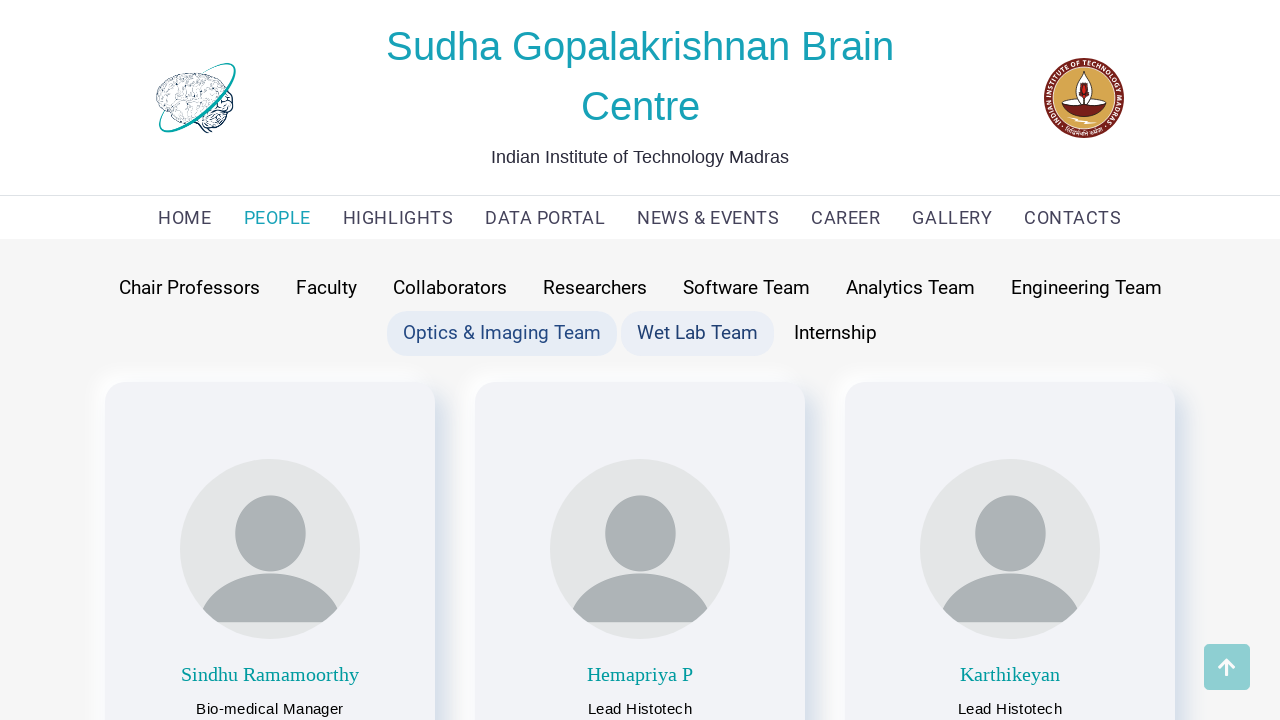

Scrolled to bottom of Wet Lab Team section
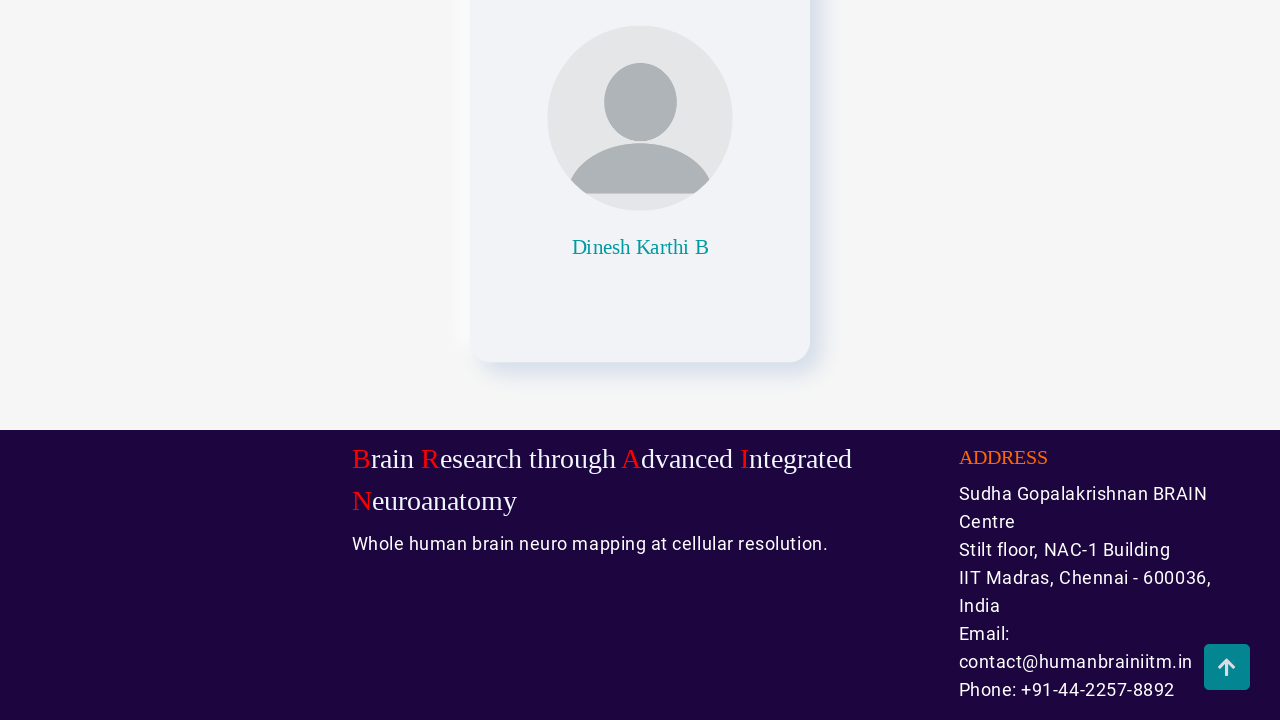

Scrolled back to top
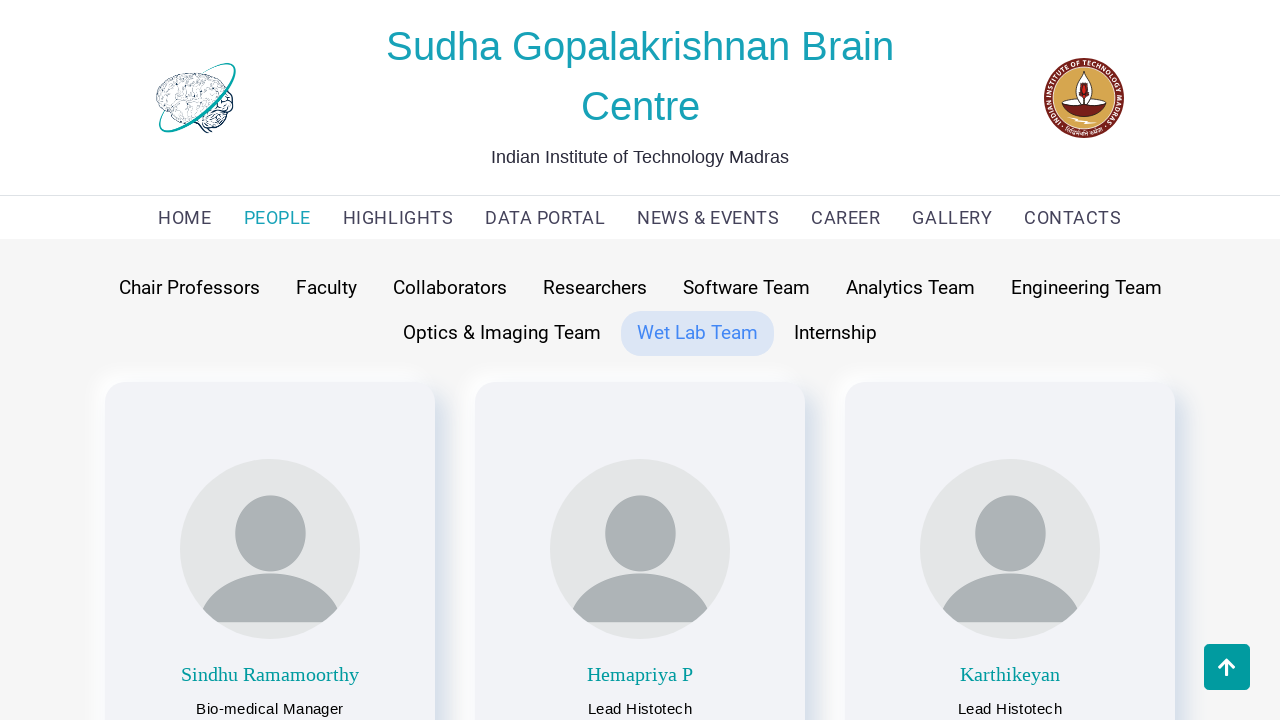

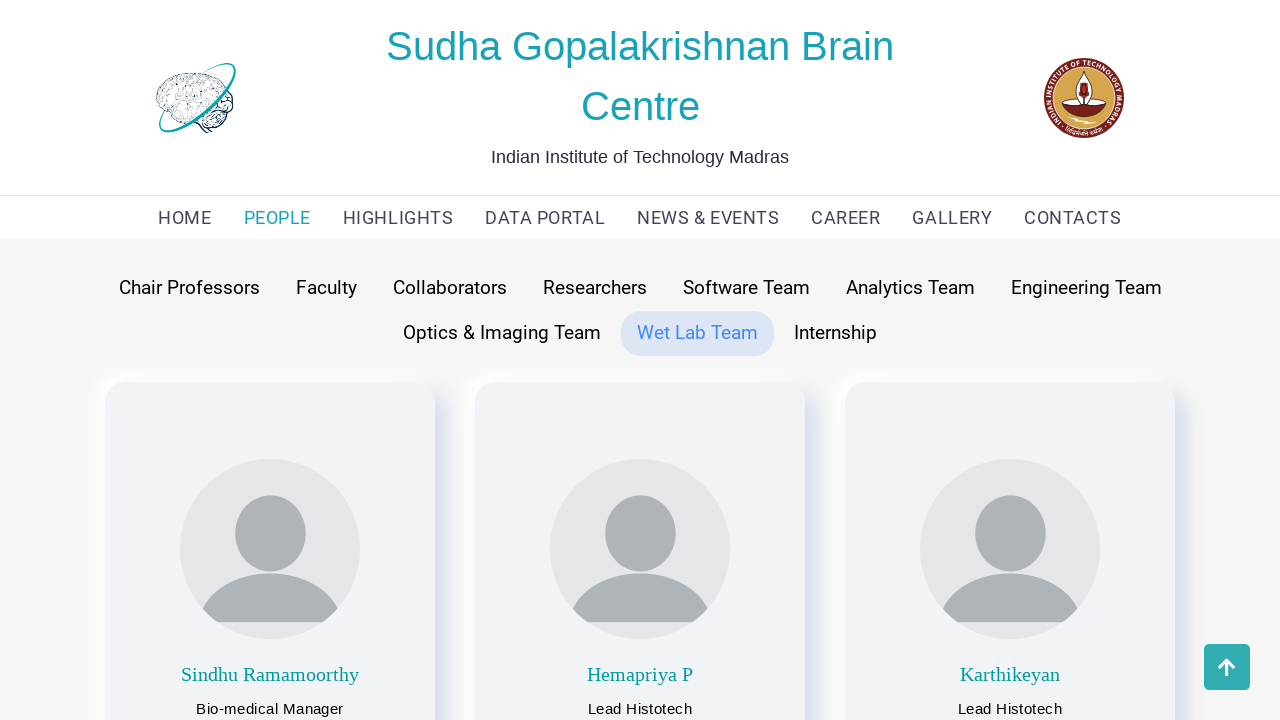